Tests dynamic loading functionality by clicking a start button and verifying that the expected text "Hello World!" appears after loading completes

Starting URL: https://automationfc.github.io/dynamic-loading/

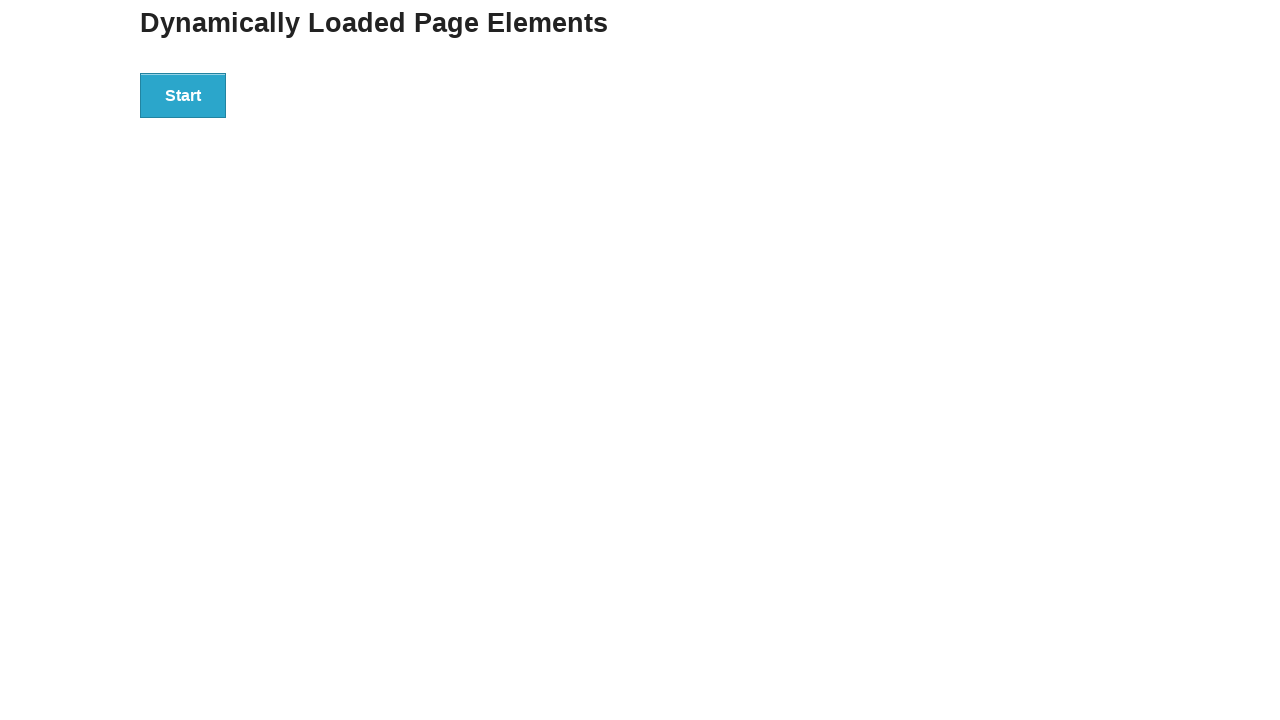

Clicked start button to trigger dynamic loading at (183, 95) on div#start > button
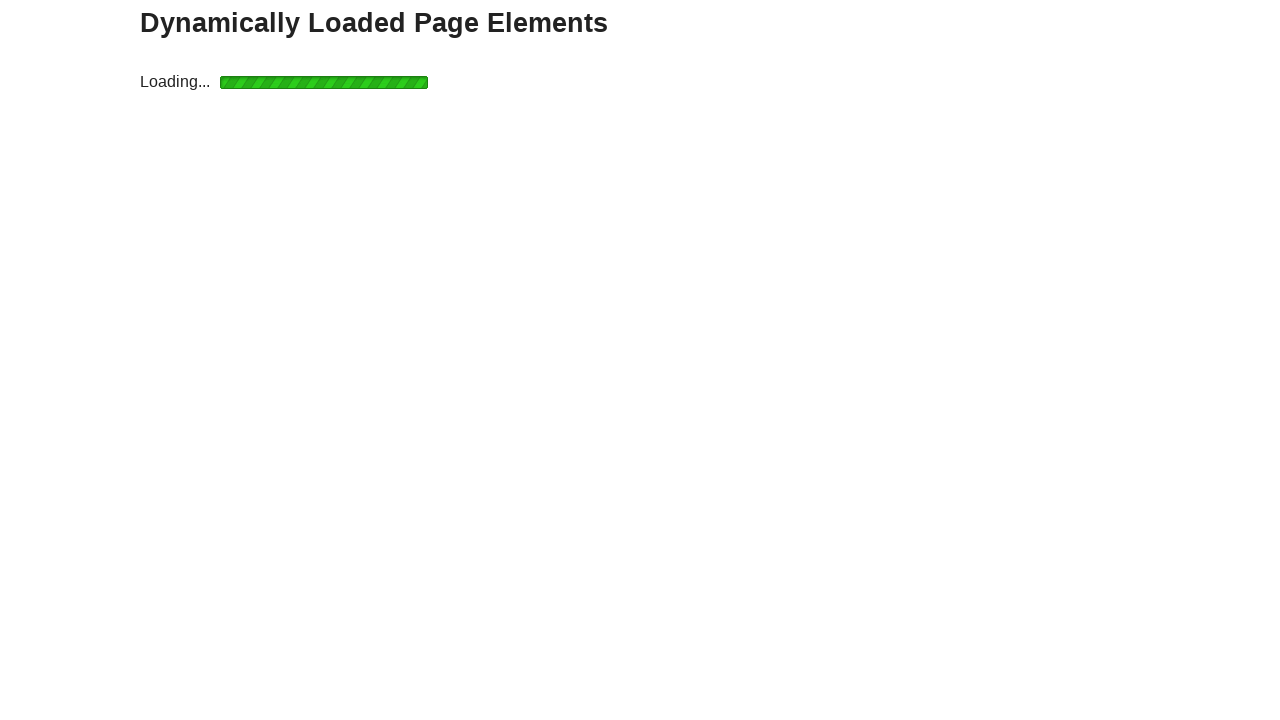

Waited for finish text element to appear after dynamic loading
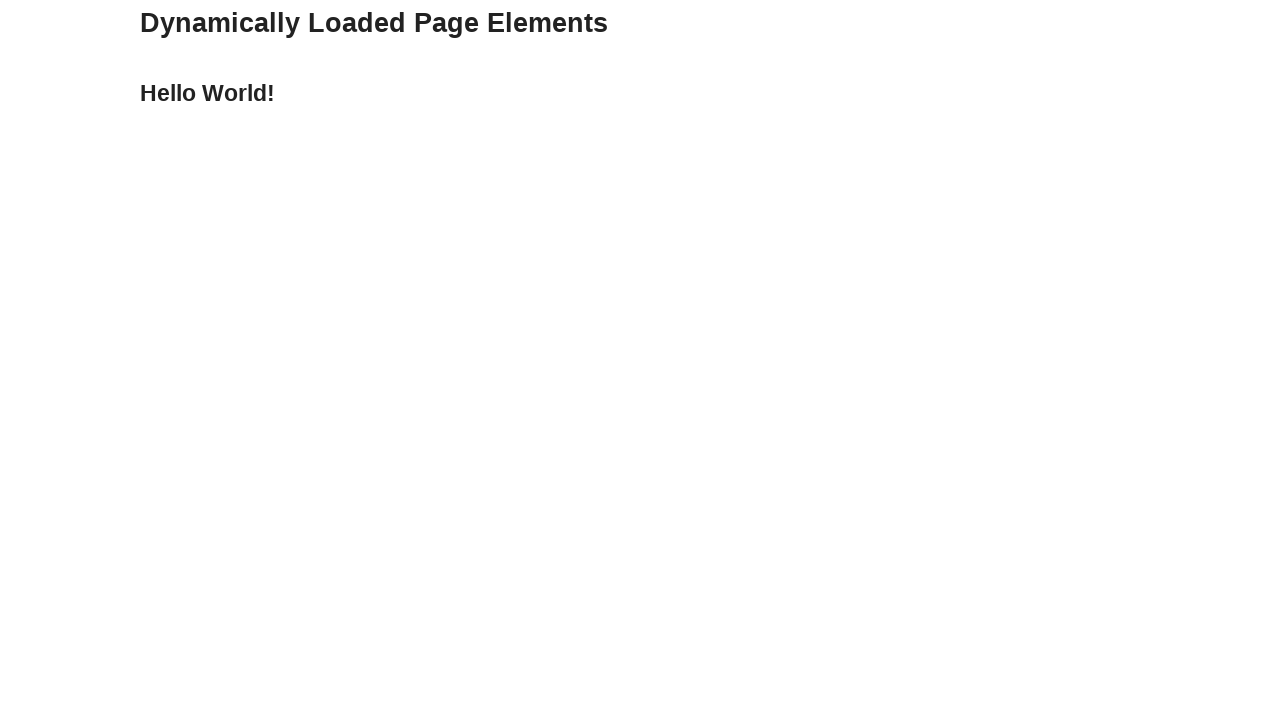

Verified that 'Hello World!' text appears after loading completes
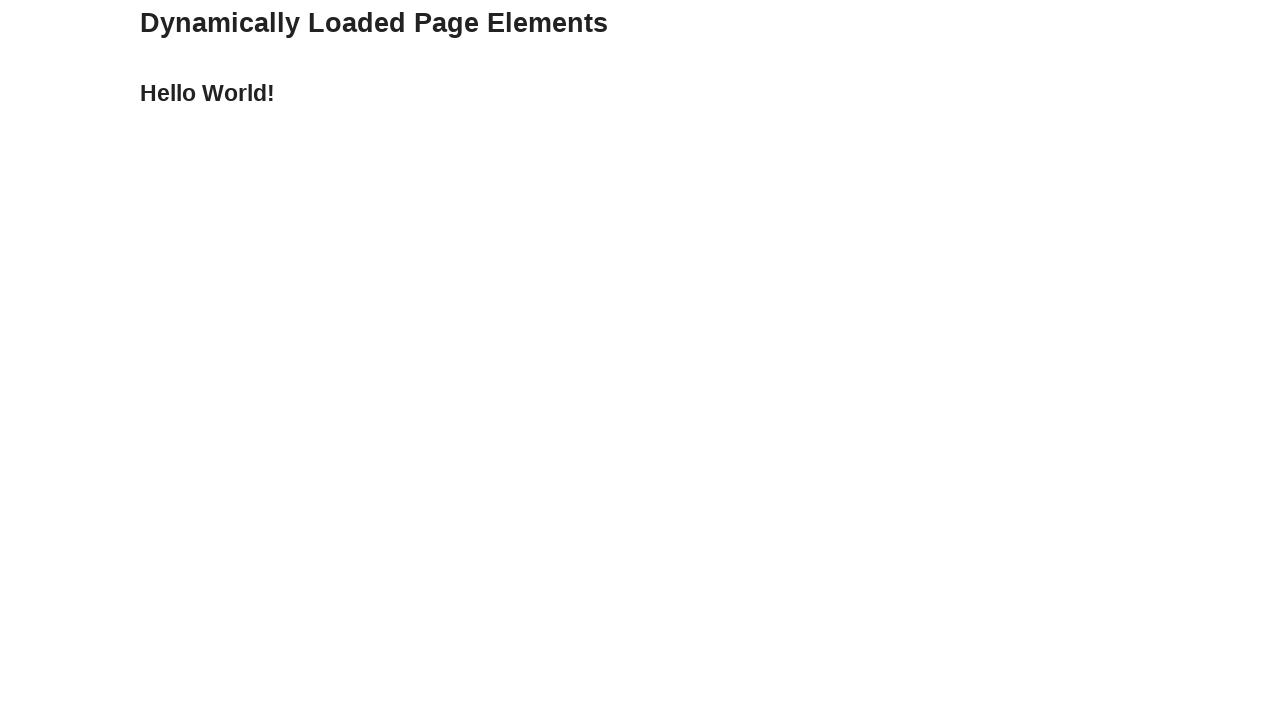

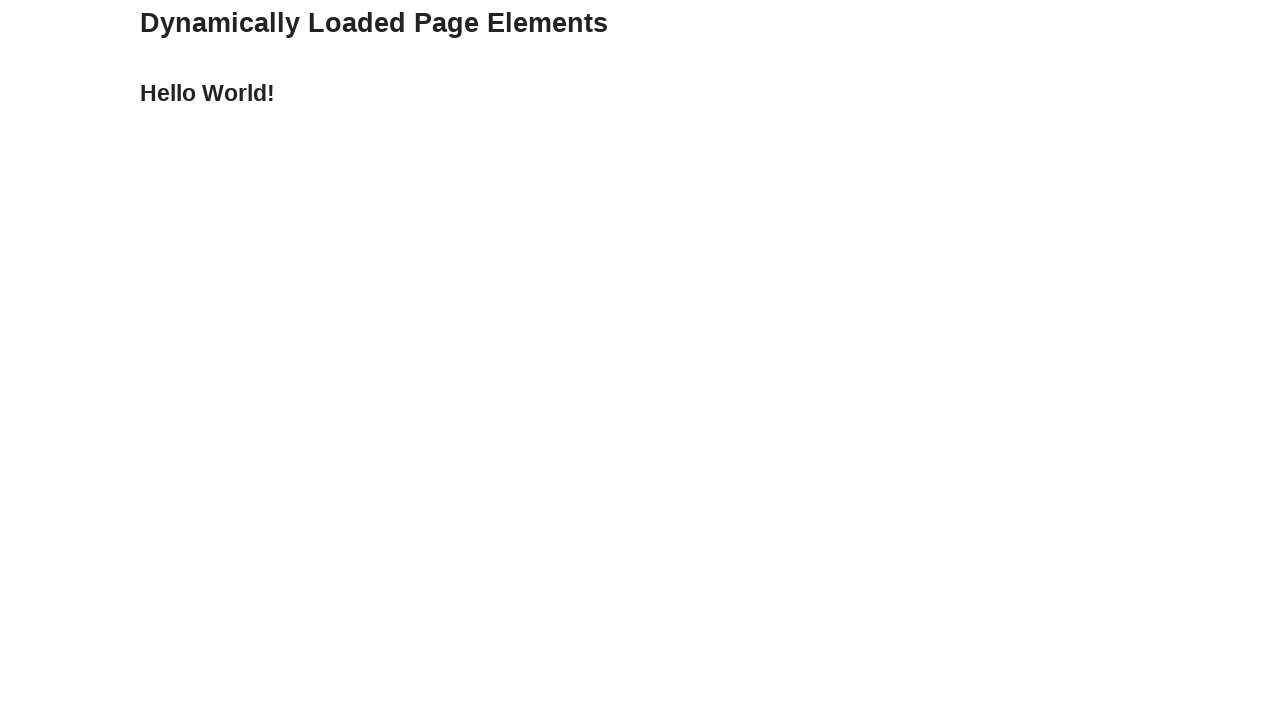